Tests the contact form functionality by filling in email, name, and message fields and submitting the form

Starting URL: https://www.demoblaze.com/index.html

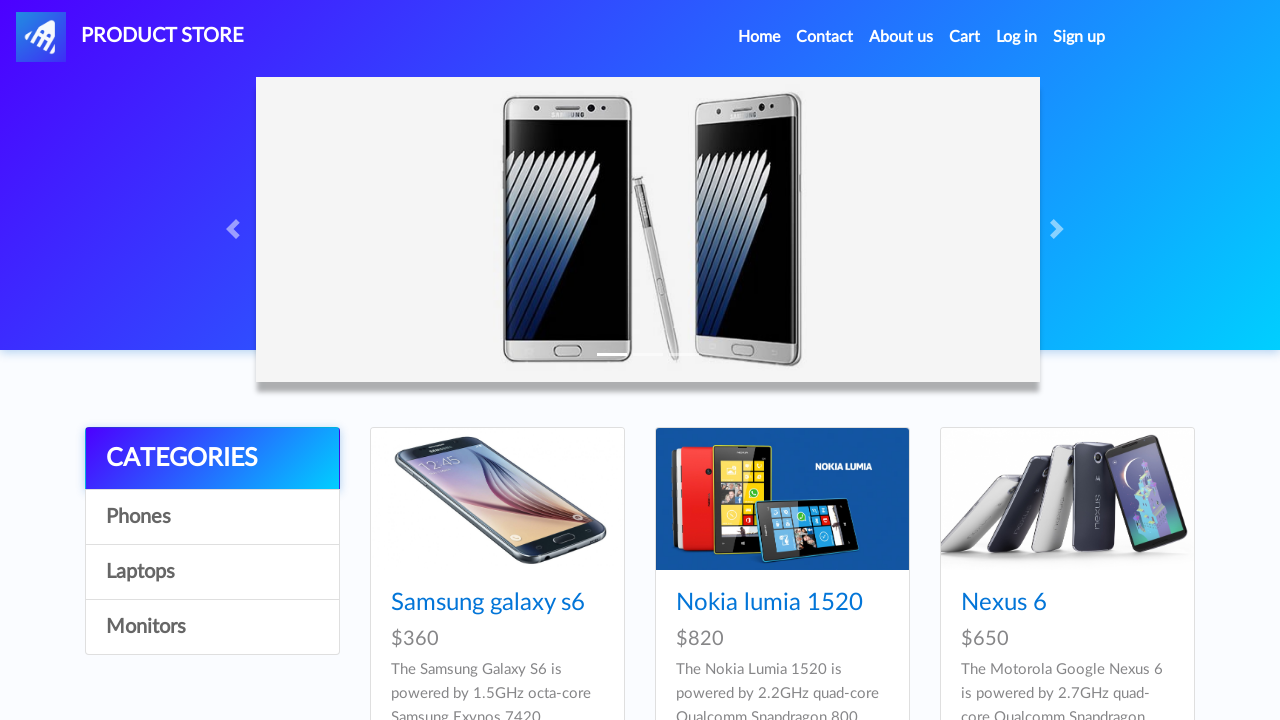

Clicked Contact link in navigation at (825, 37) on a:has-text('Contact')
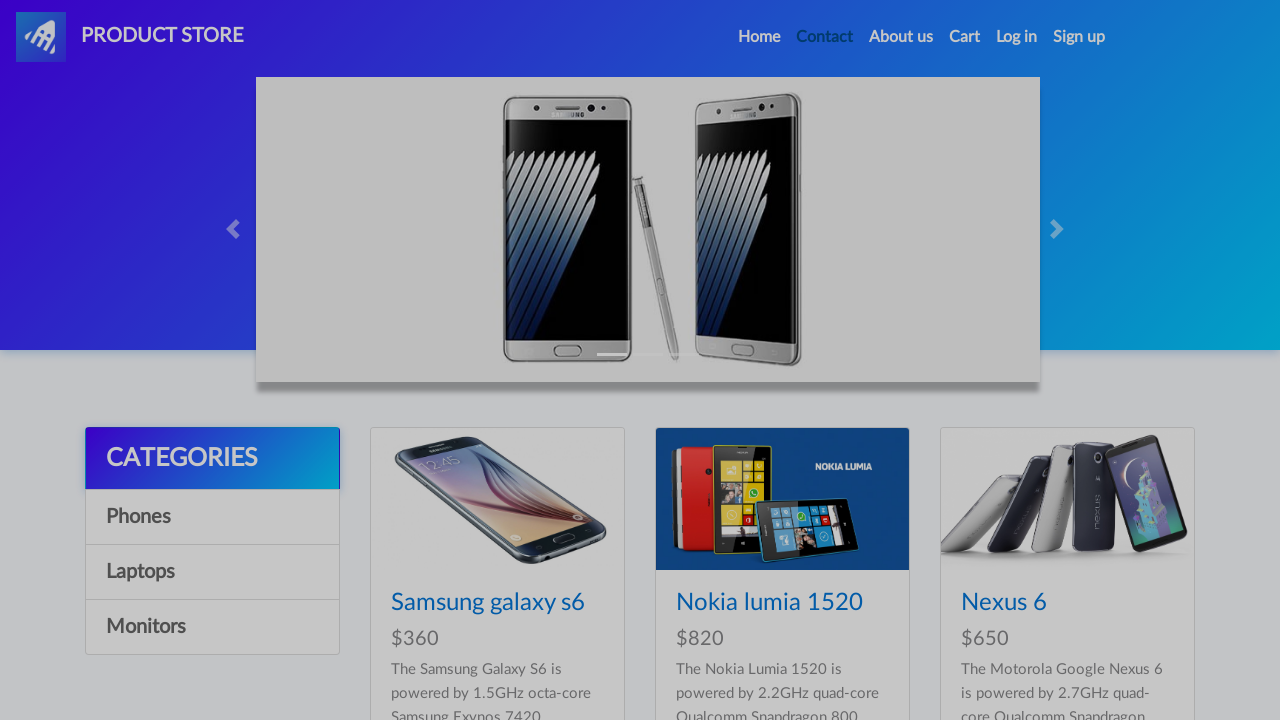

Contact modal appeared and is visible
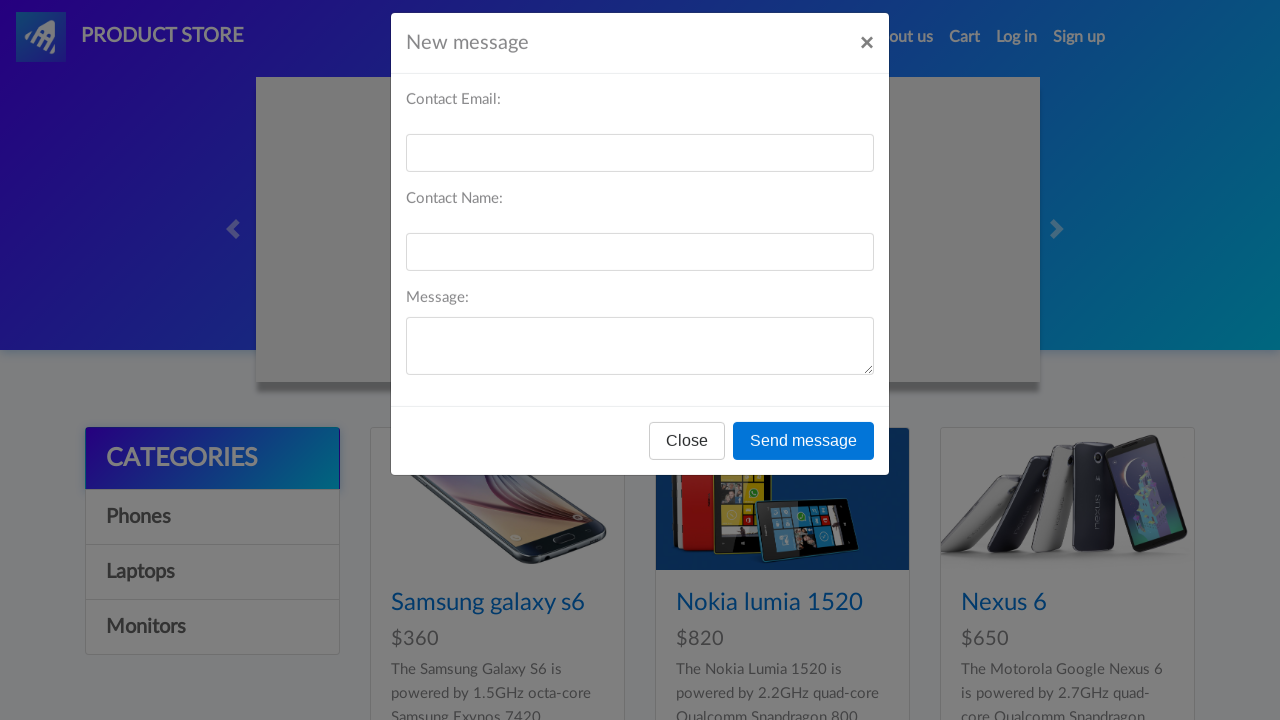

Filled email field with 'testcontact@example.com' on #recipient-email
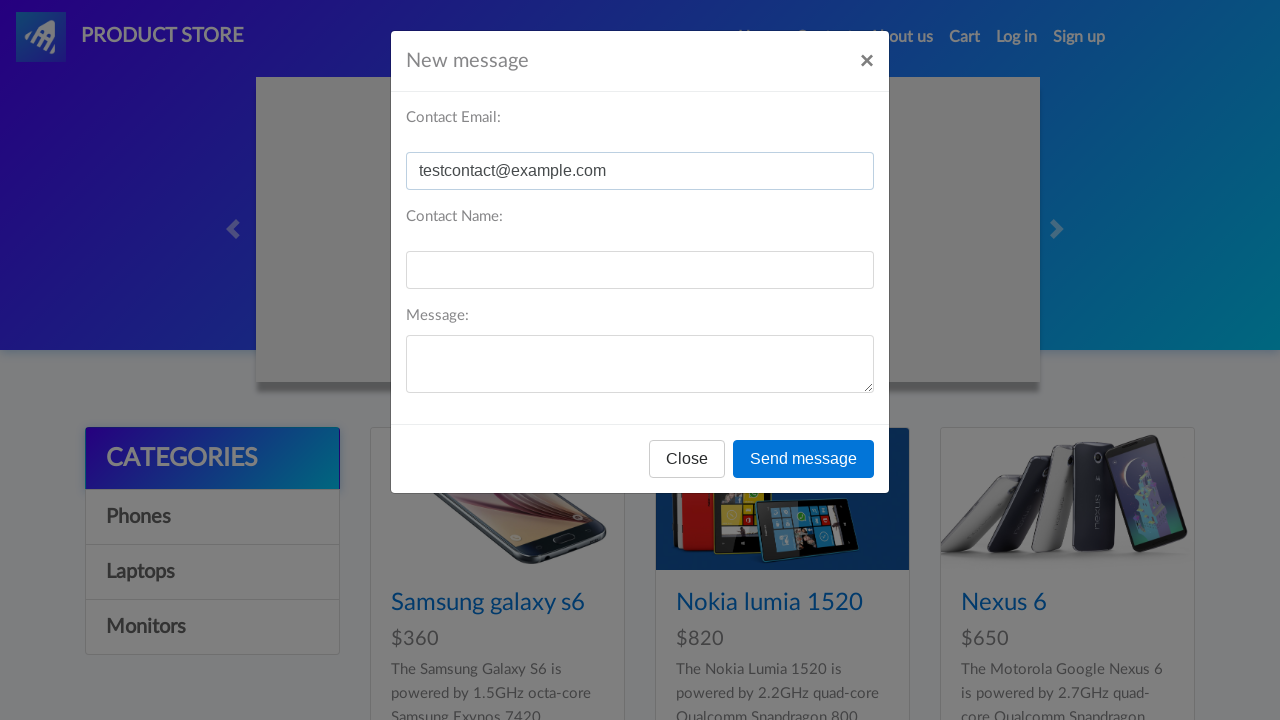

Filled name field with 'Maria Rodriguez' on #recipient-name
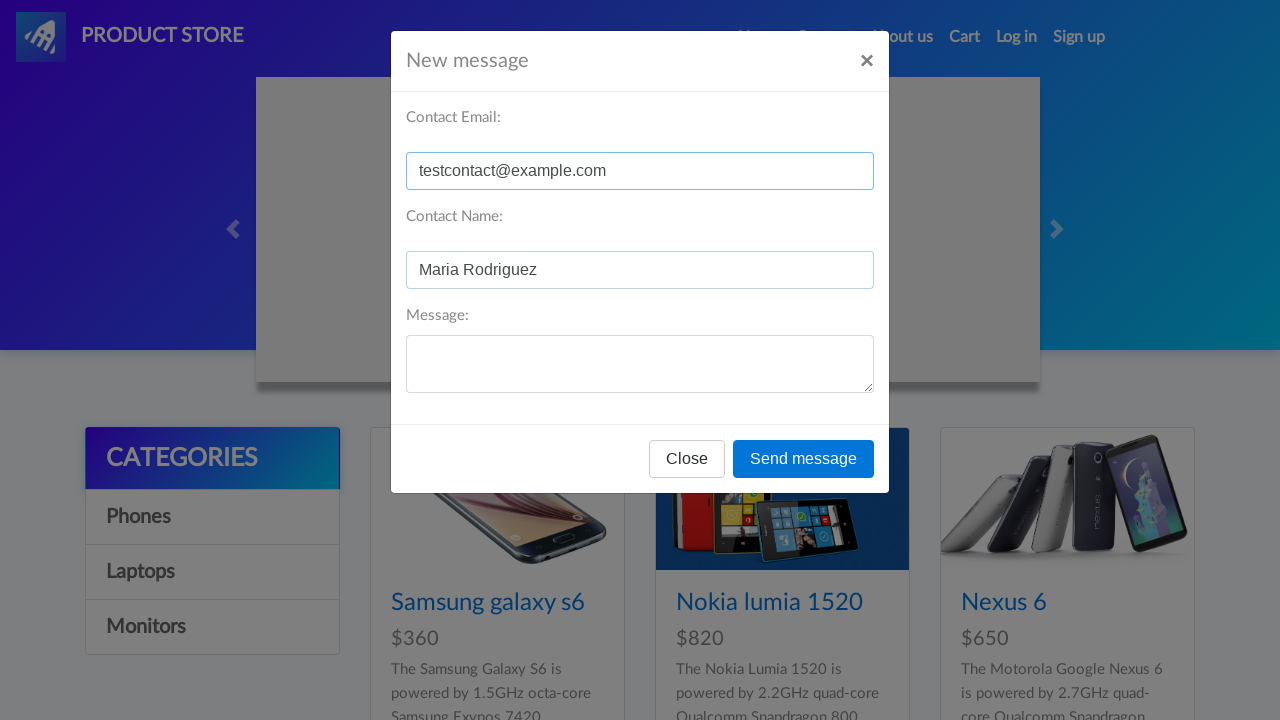

Filled message field with test message on #message-text
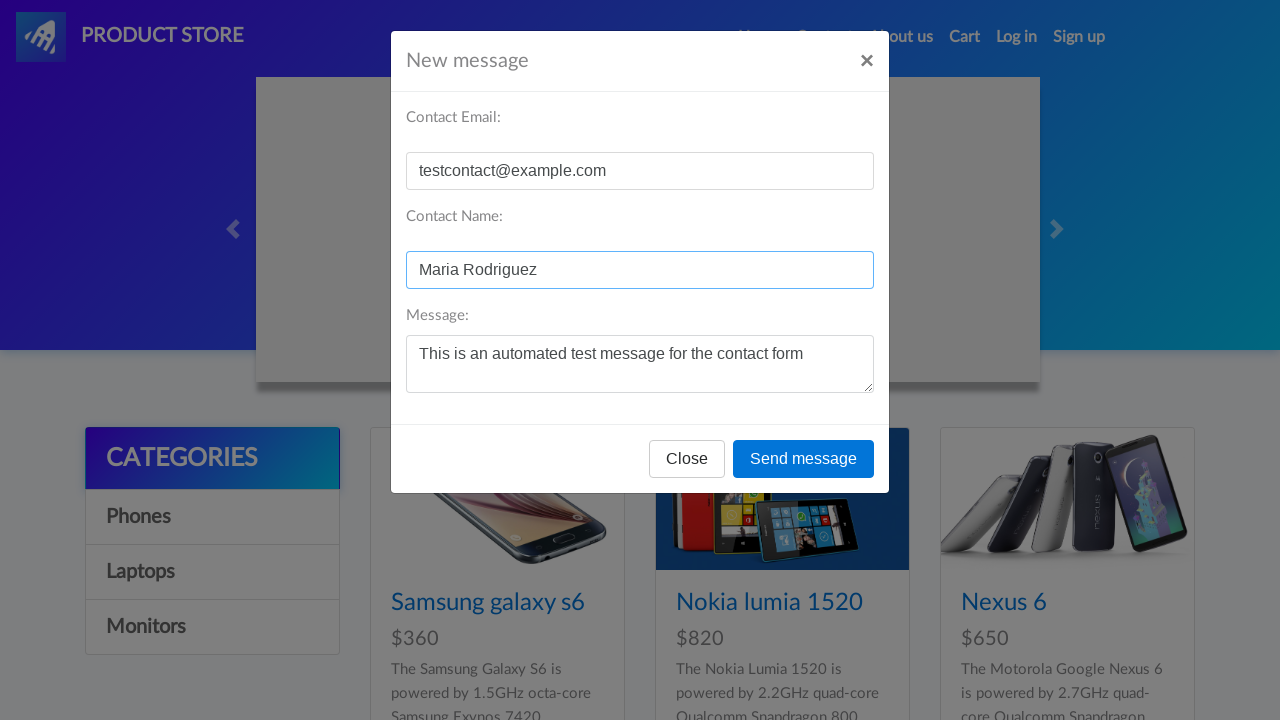

Clicked Send message button at (804, 459) on button:has-text('Send message')
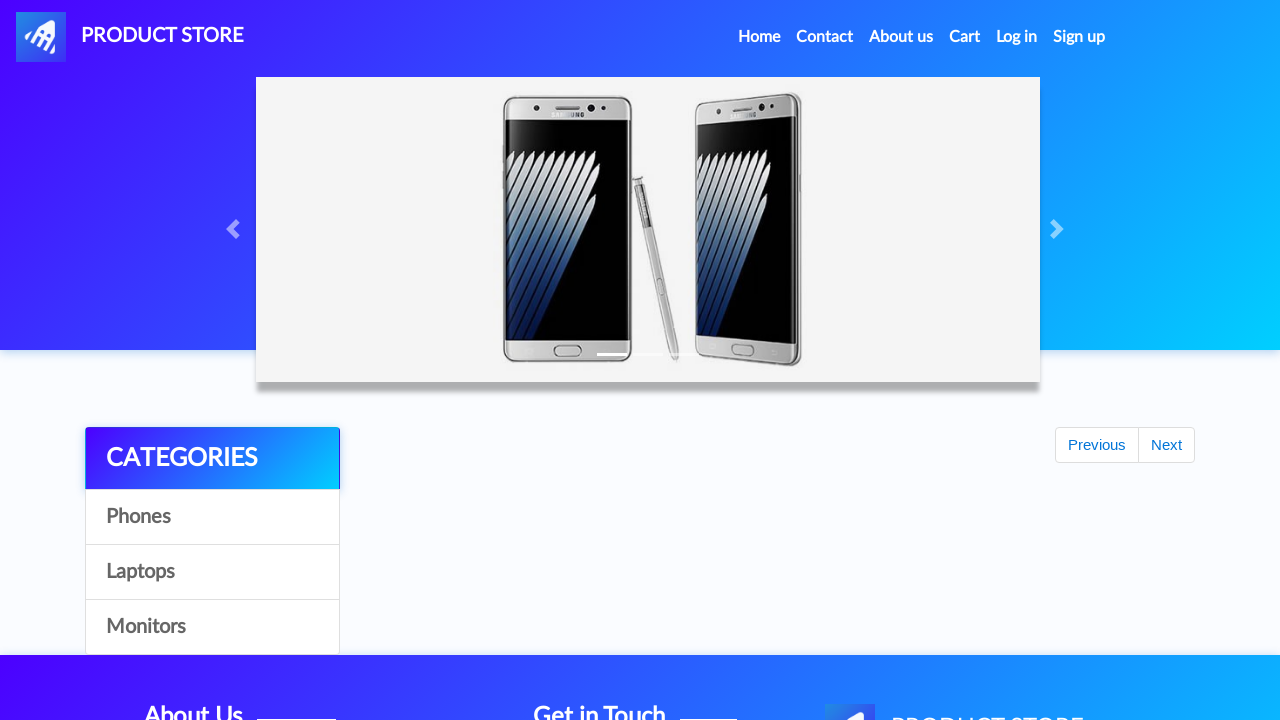

Waited 500ms for alert to appear
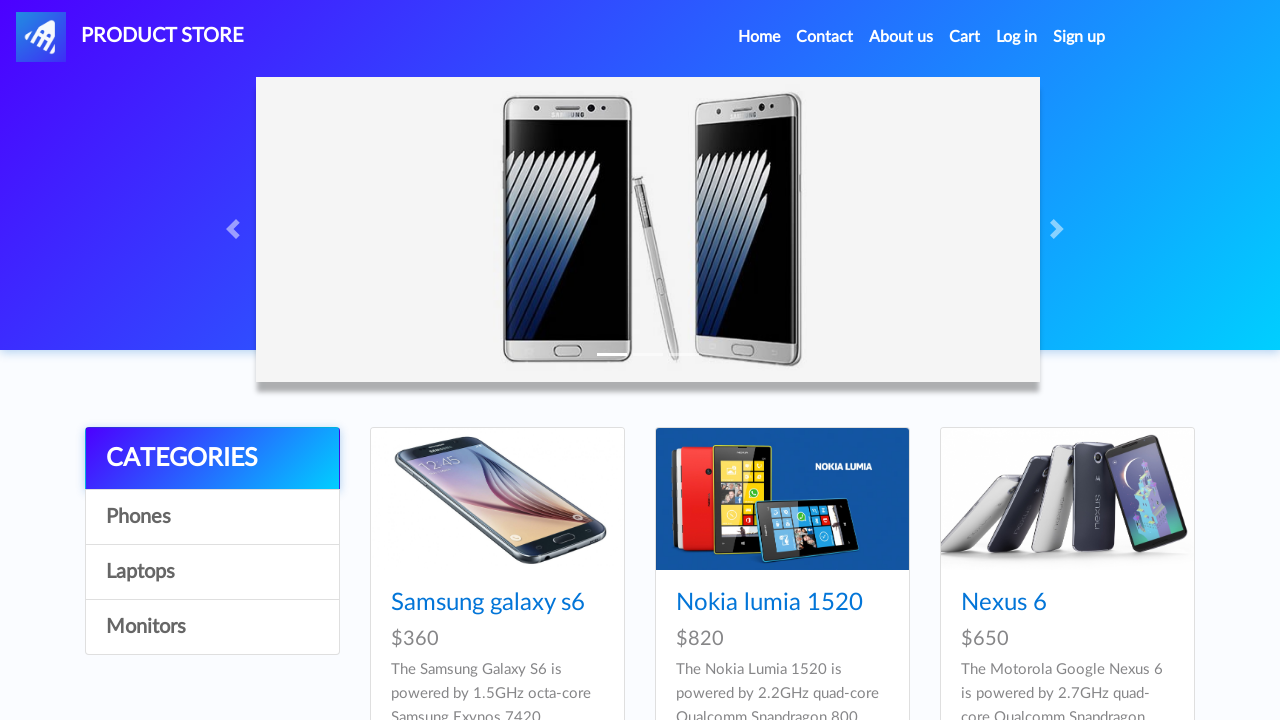

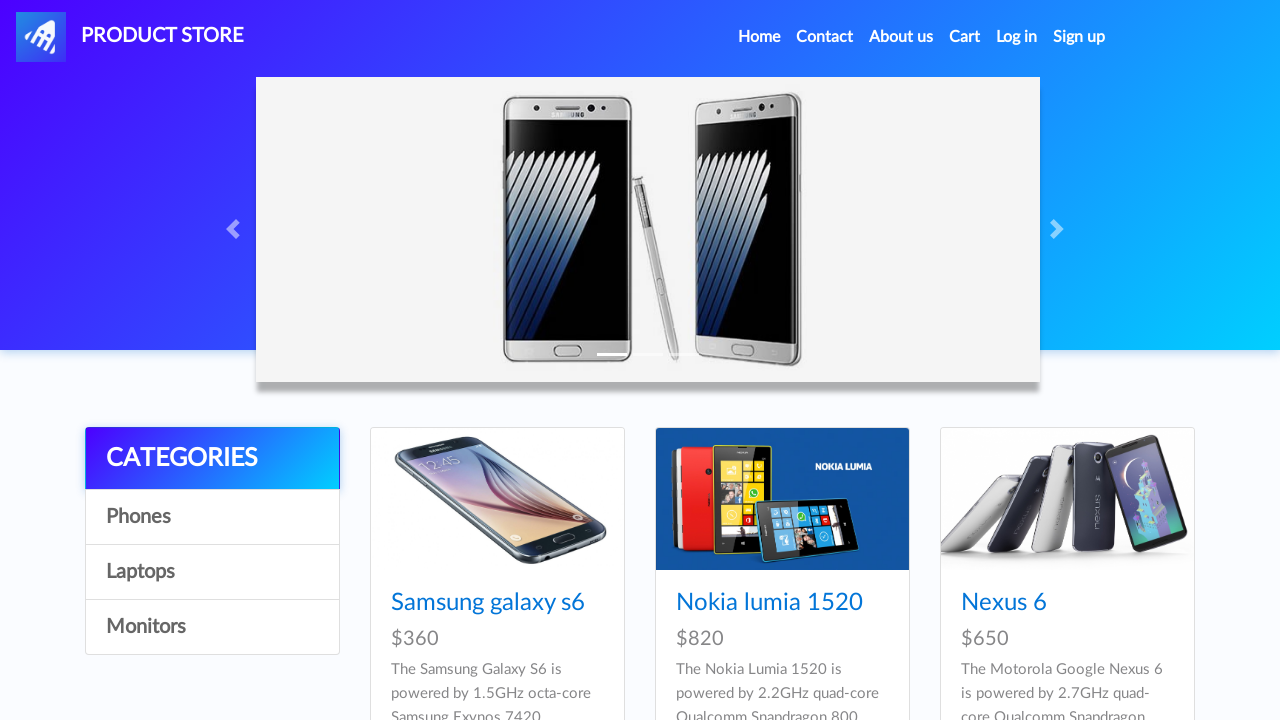